Tests drag and drop by offset coordinates functionality

Starting URL: https://crossbrowsertesting.github.io/drag-and-drop

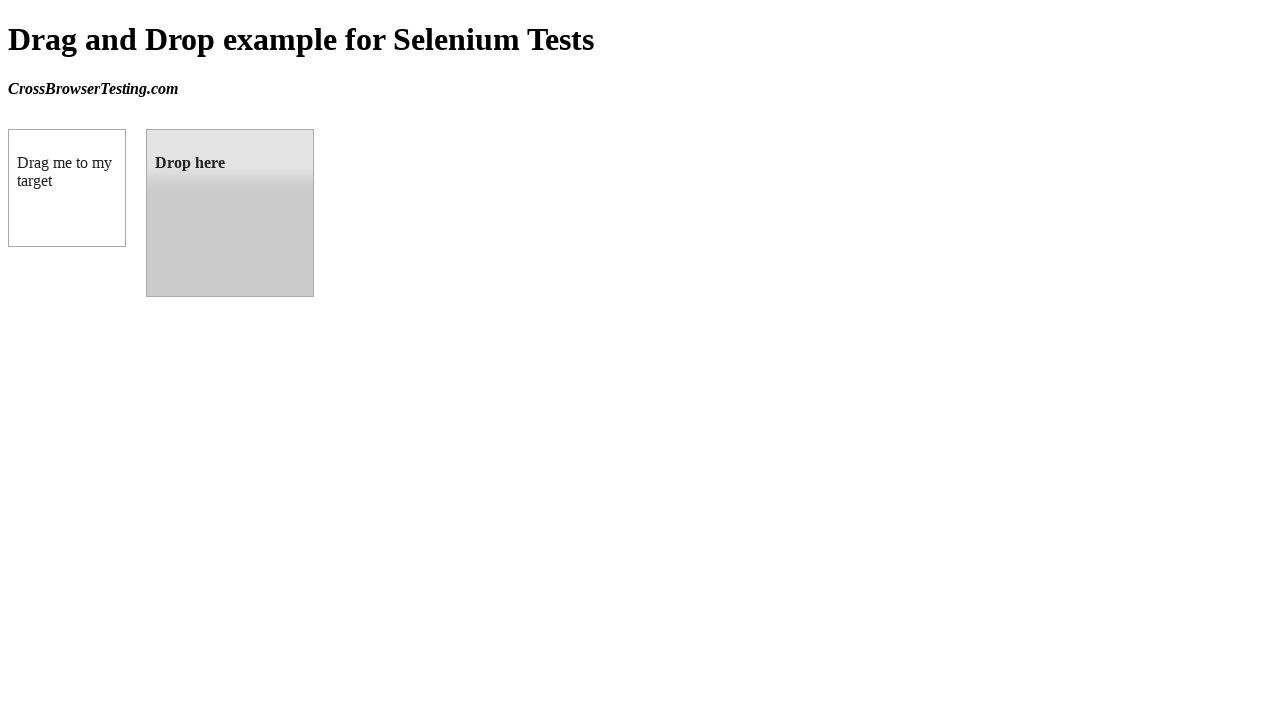

Located draggable source element
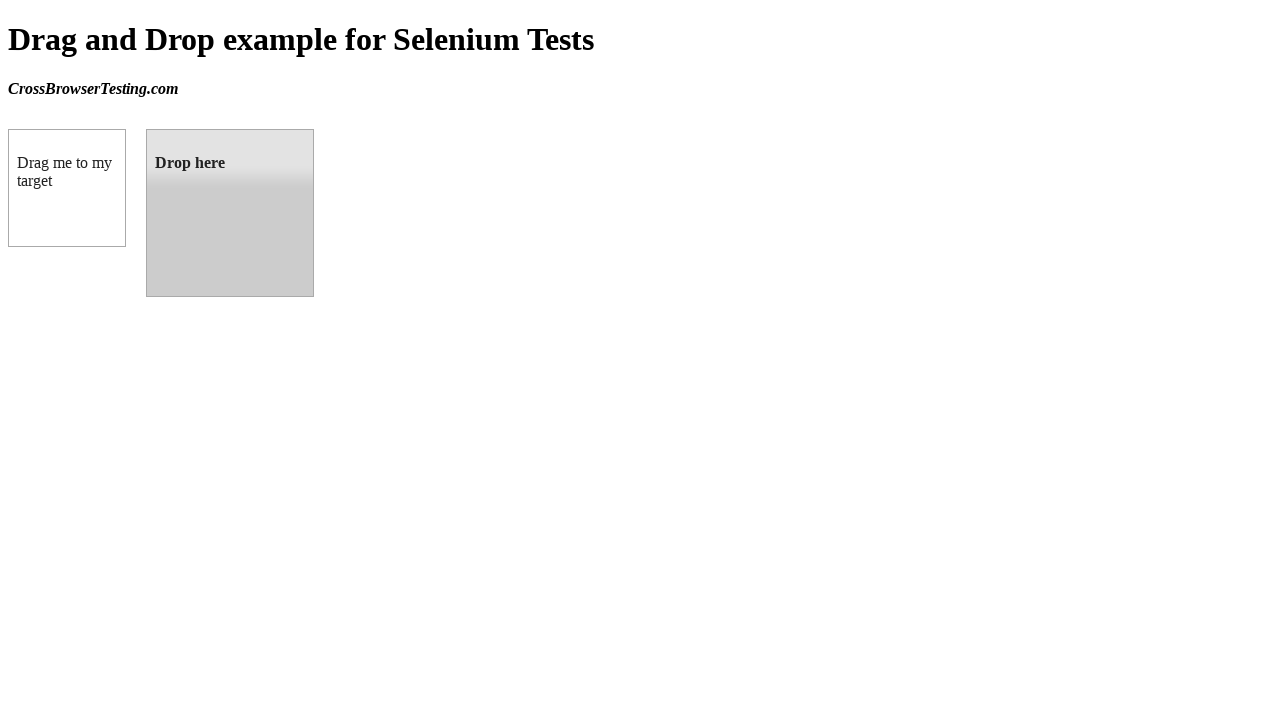

Located droppable target element
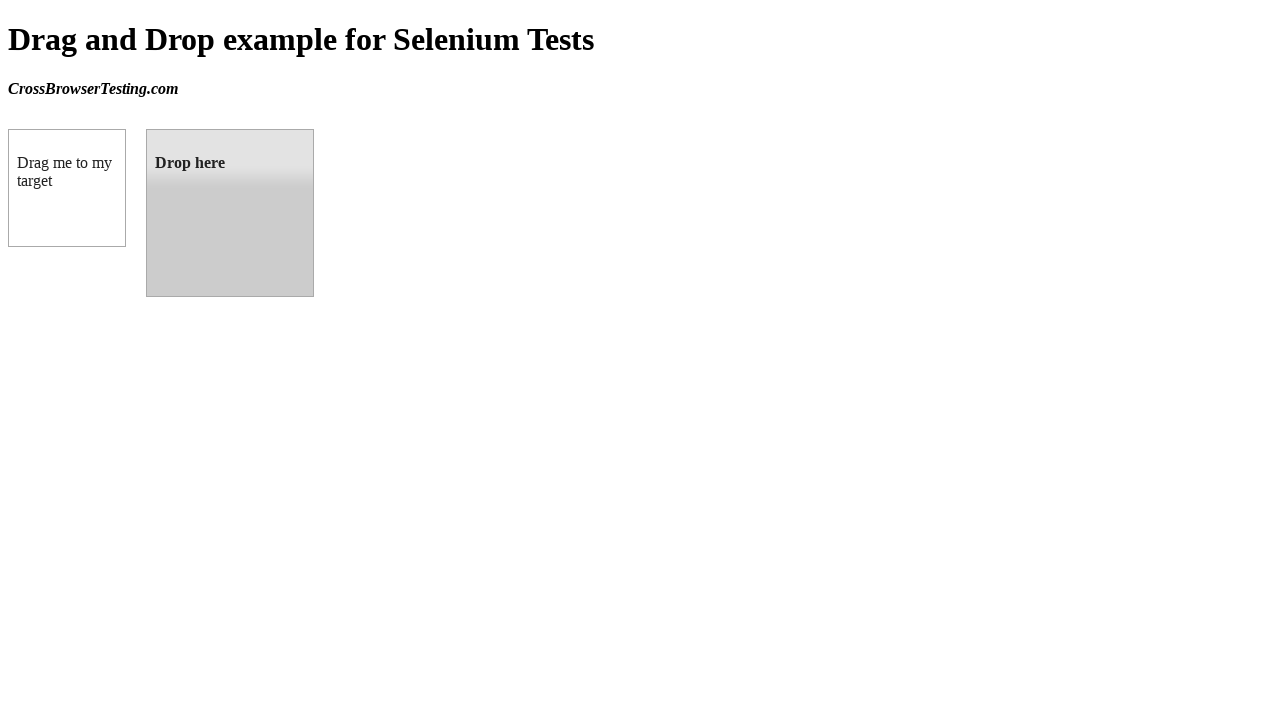

Retrieved target element bounding box
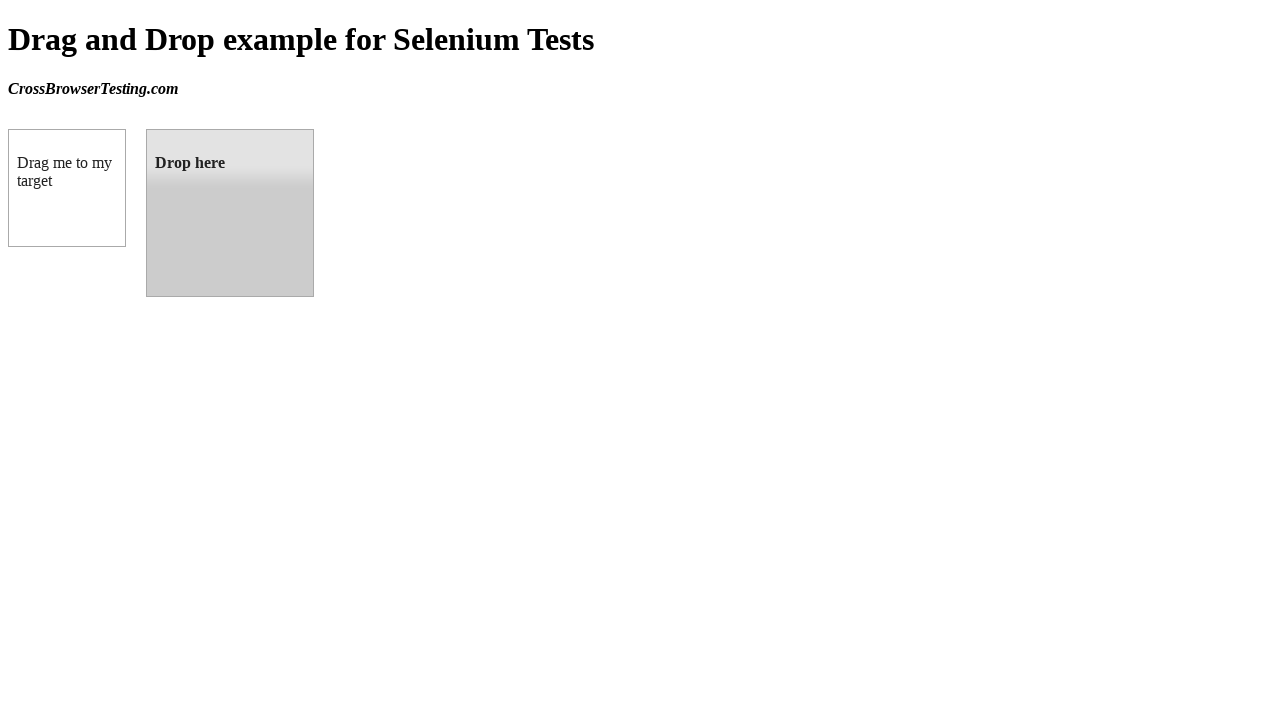

Performed drag and drop from source to target element at (230, 213)
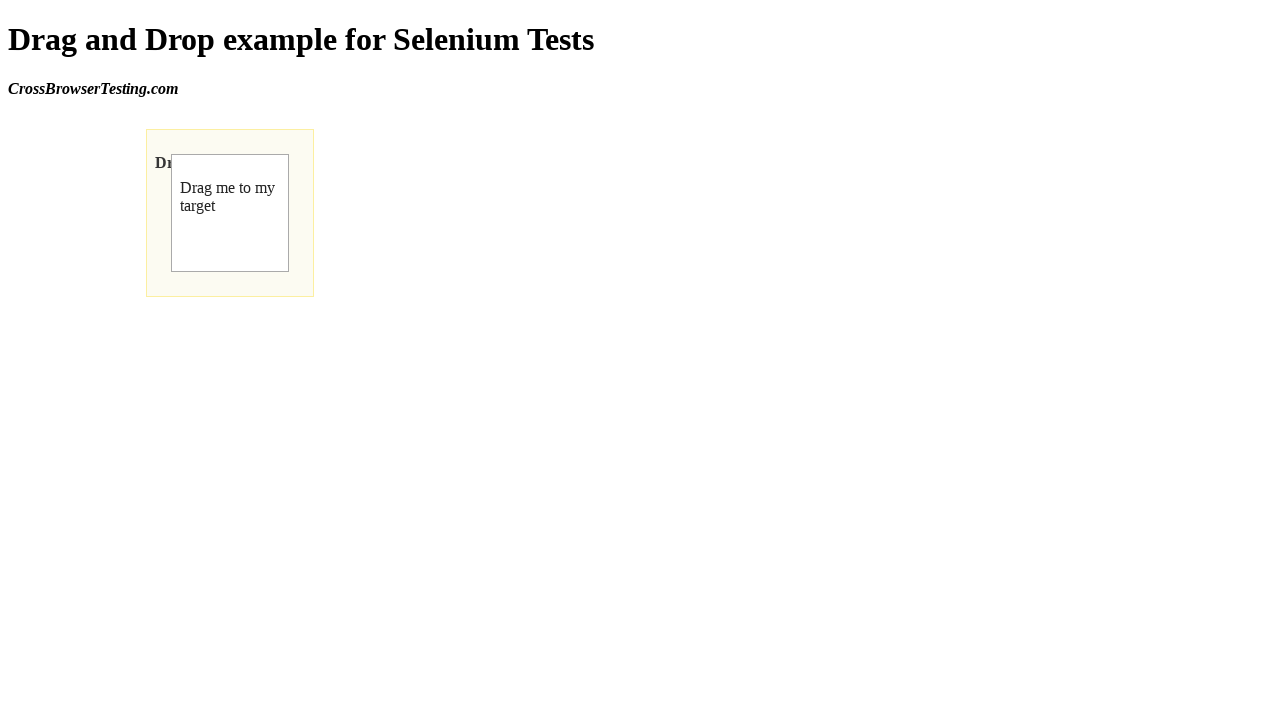

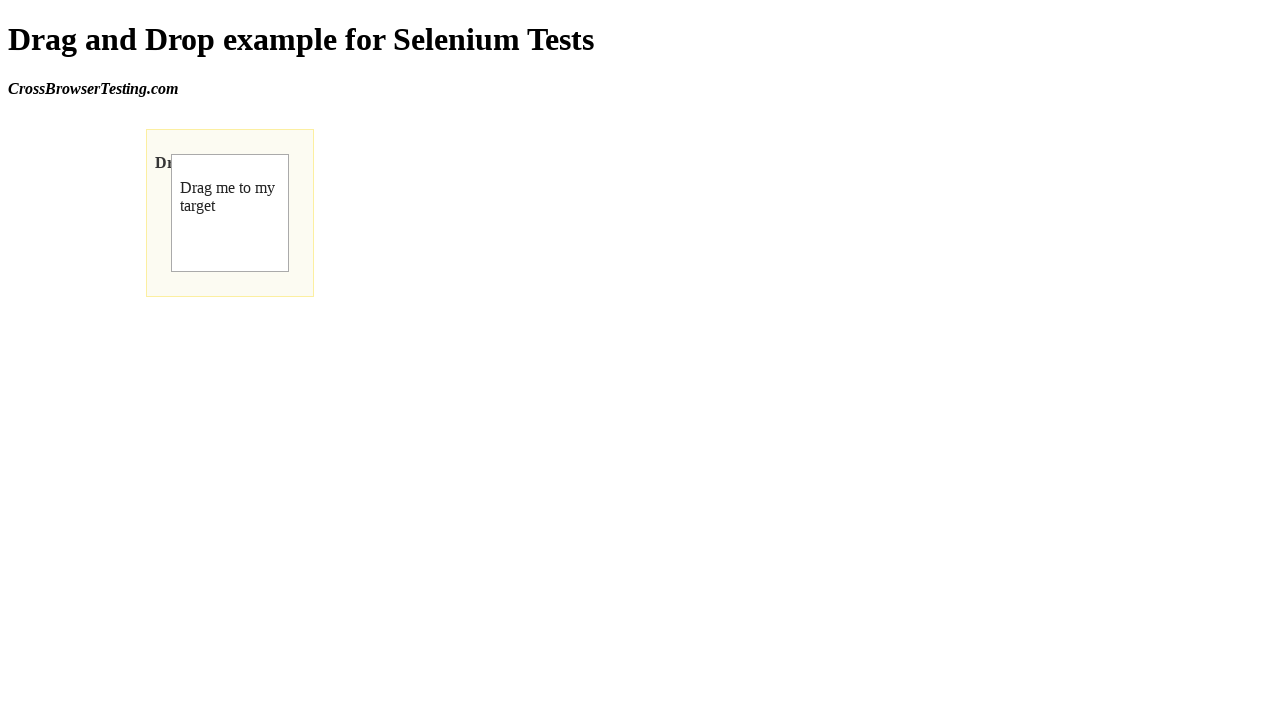